Navigates to DemoBlaze website and clicks the Contact link in the navigation to open the contact modal

Starting URL: https://demoblaze.com/

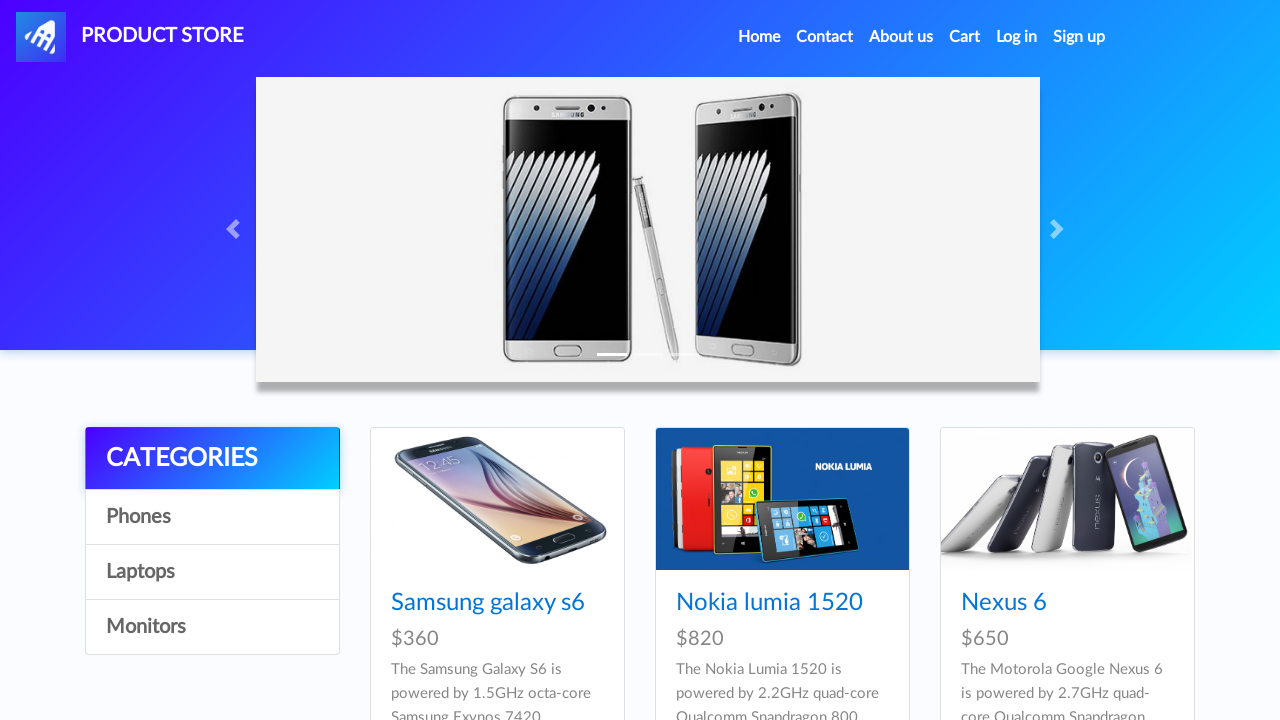

Contact link in navigation appeared
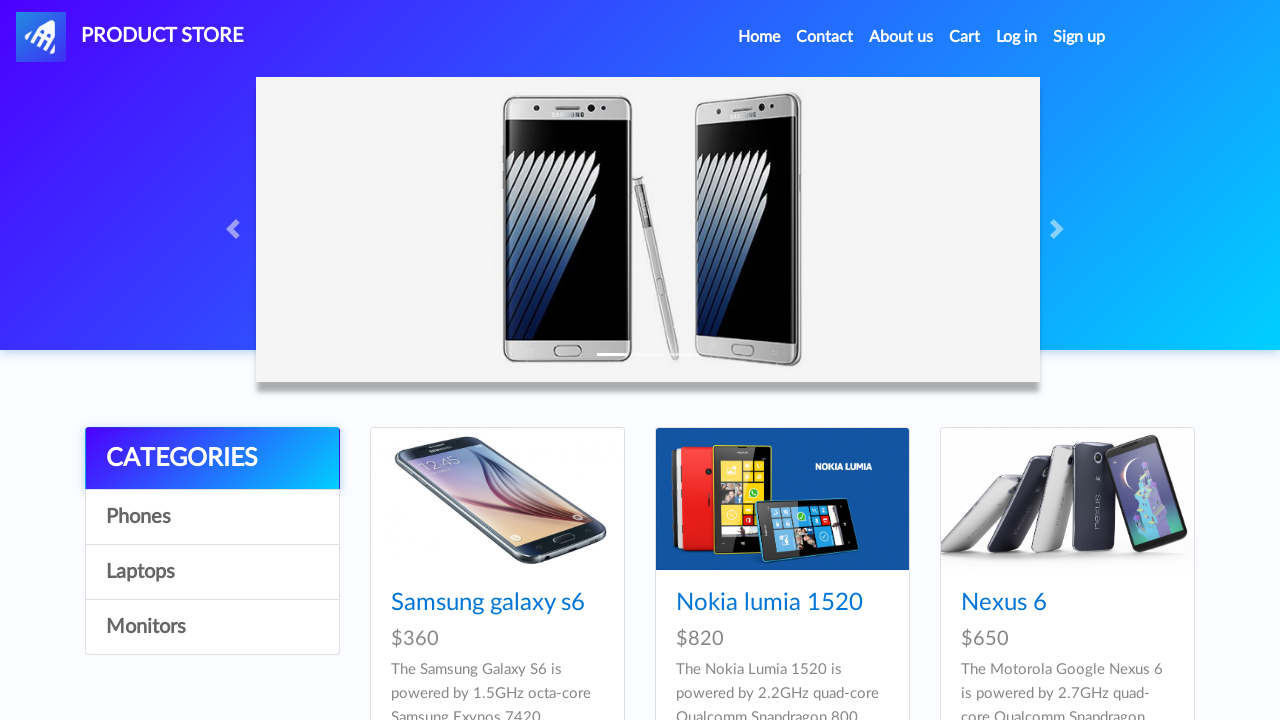

Clicked the Contact link to open contact modal at (825, 37) on xpath=//a[text()='Contact']
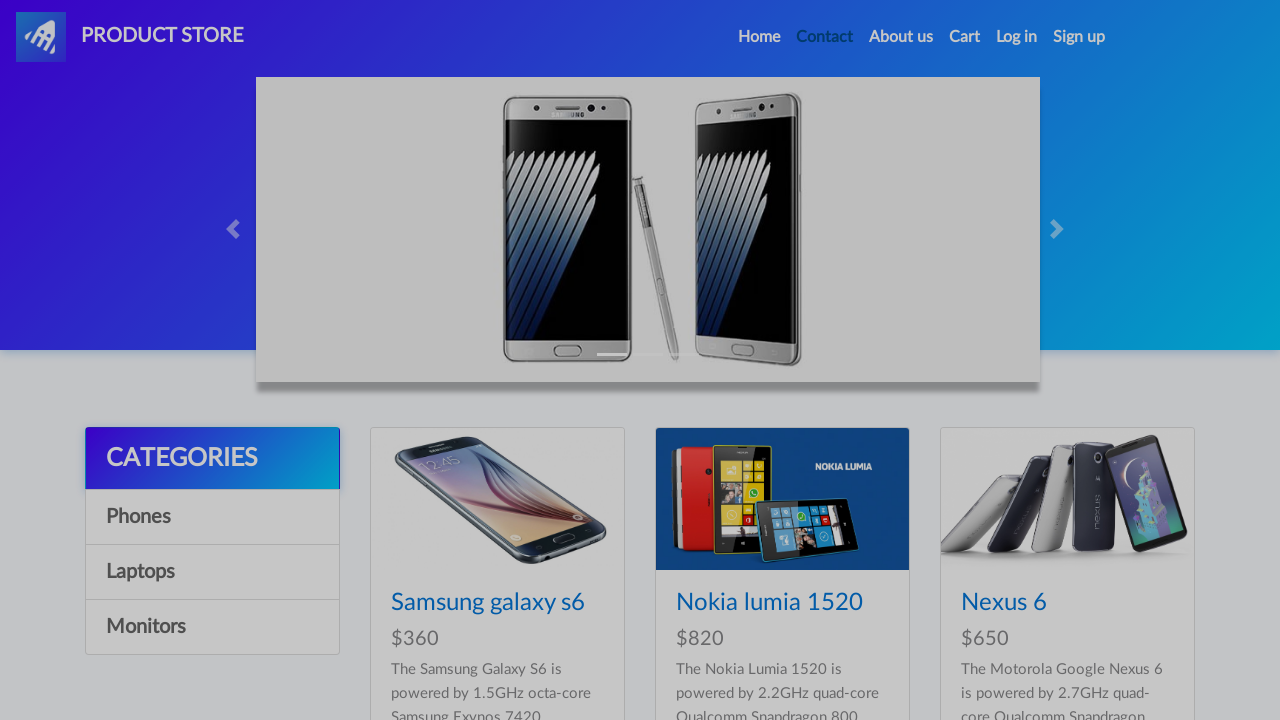

Contact modal loaded and recipient email field appeared
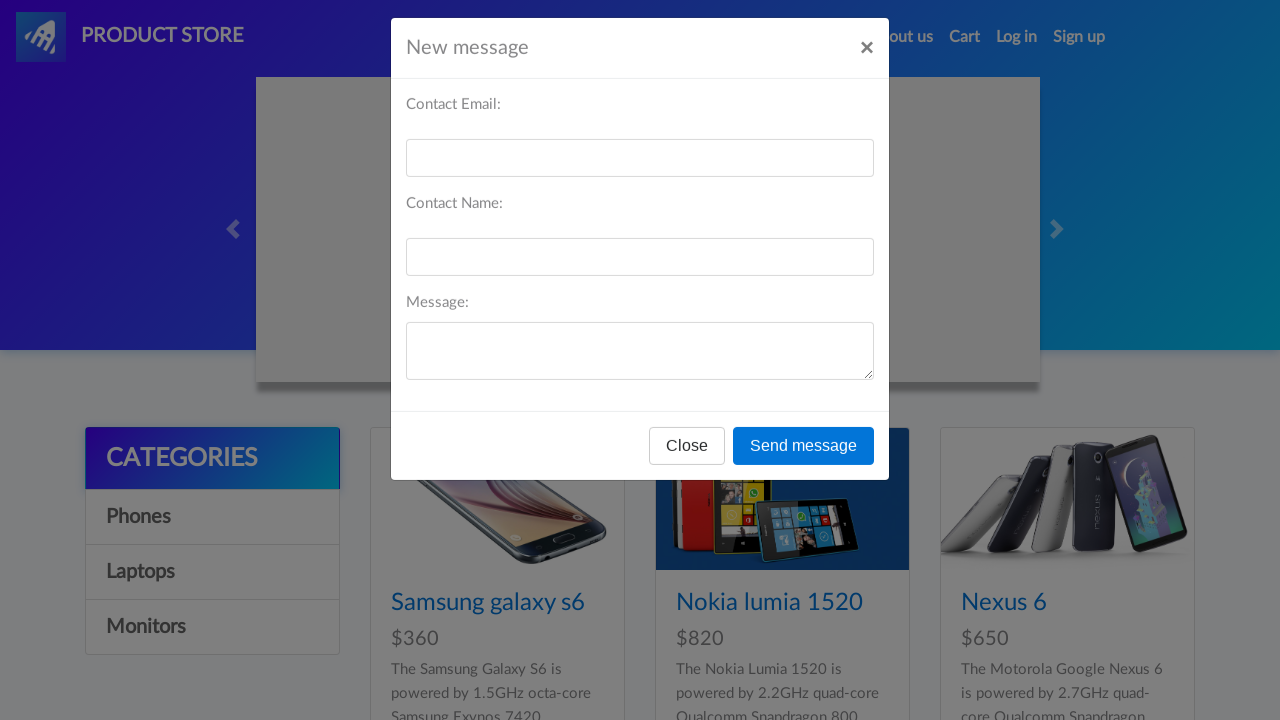

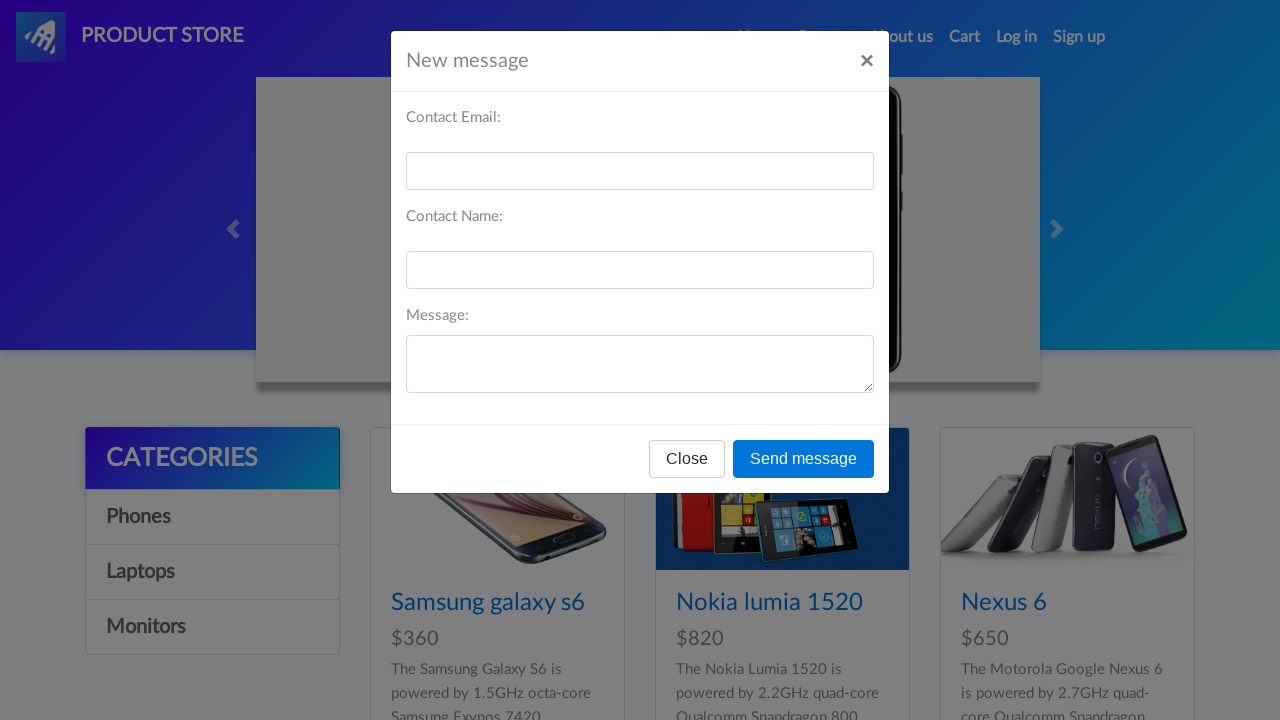